Tests that new todo items are appended to the bottom of the list by creating 3 items and verifying the count

Starting URL: https://demo.playwright.dev/todomvc

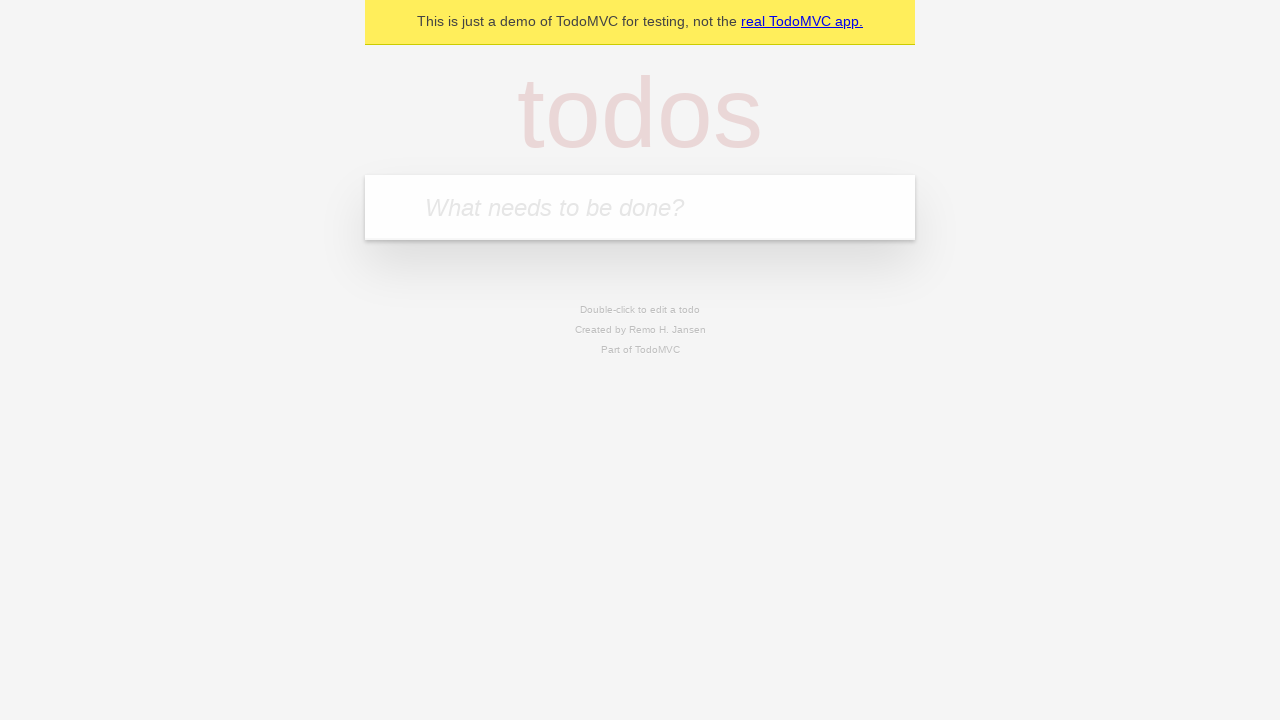

Filled todo input with 'buy some cheese' on internal:attr=[placeholder="What needs to be done?"i]
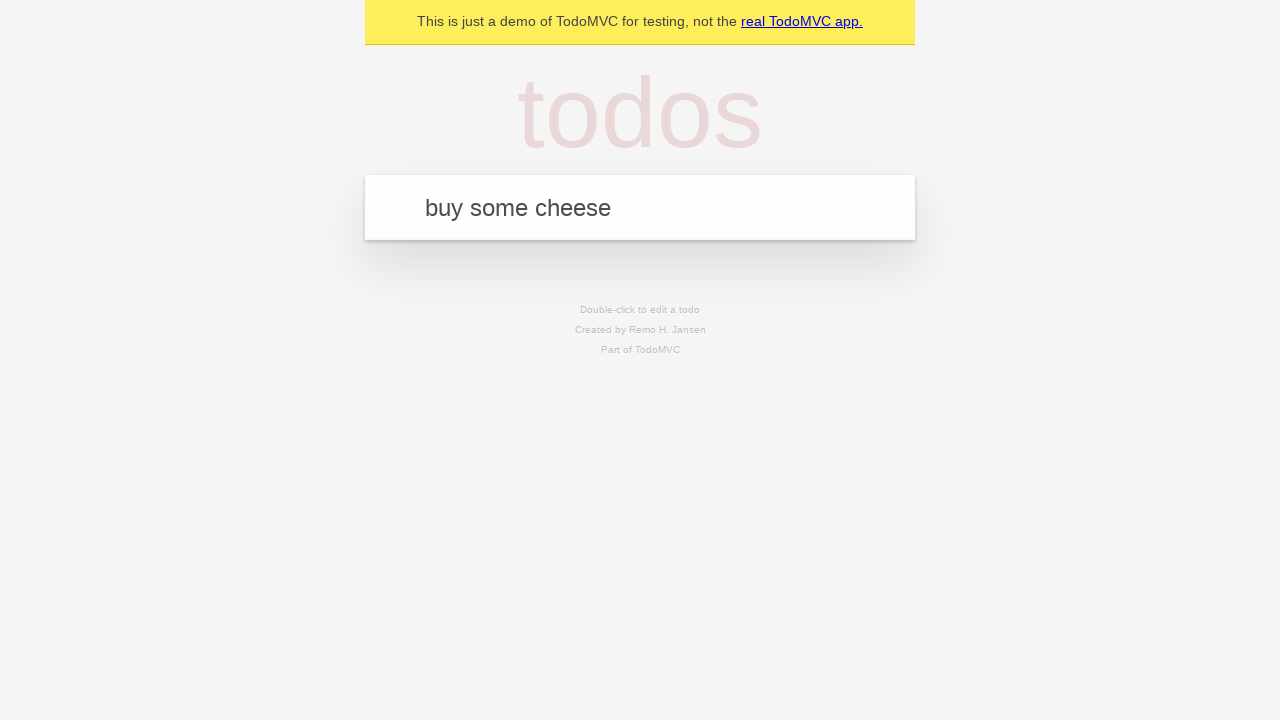

Pressed Enter to add first todo item on internal:attr=[placeholder="What needs to be done?"i]
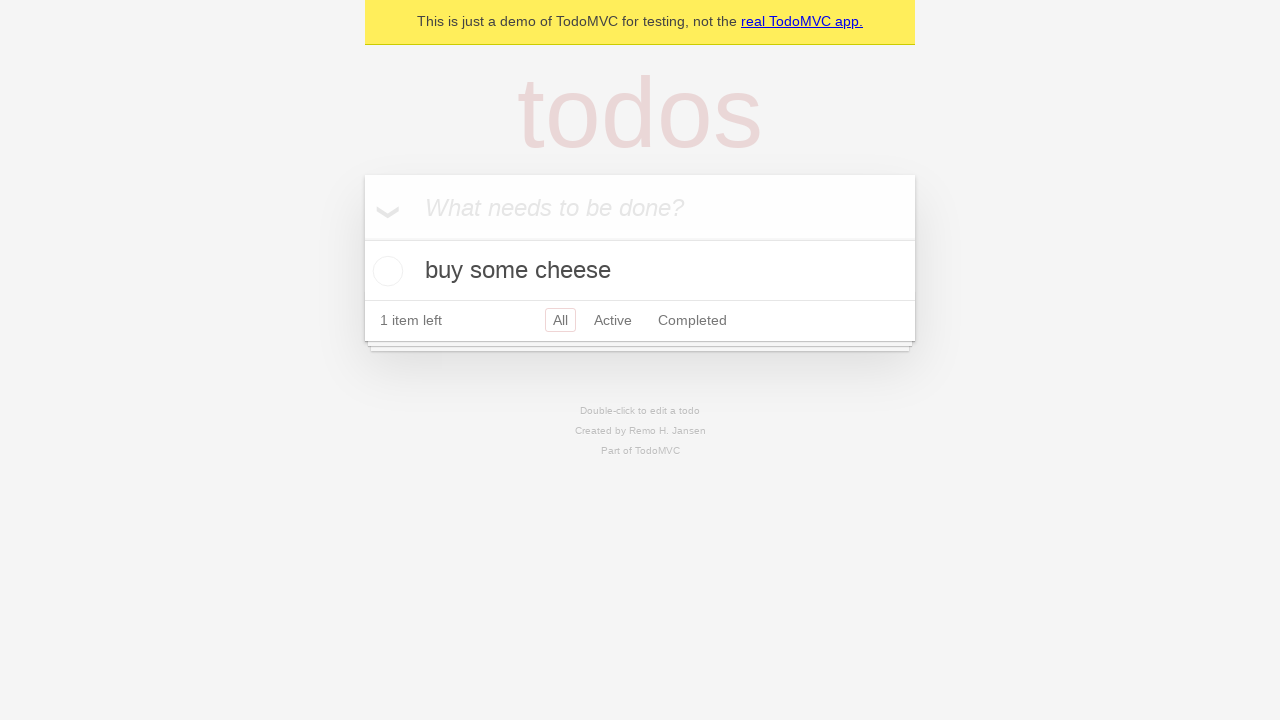

Filled todo input with 'feed the cat' on internal:attr=[placeholder="What needs to be done?"i]
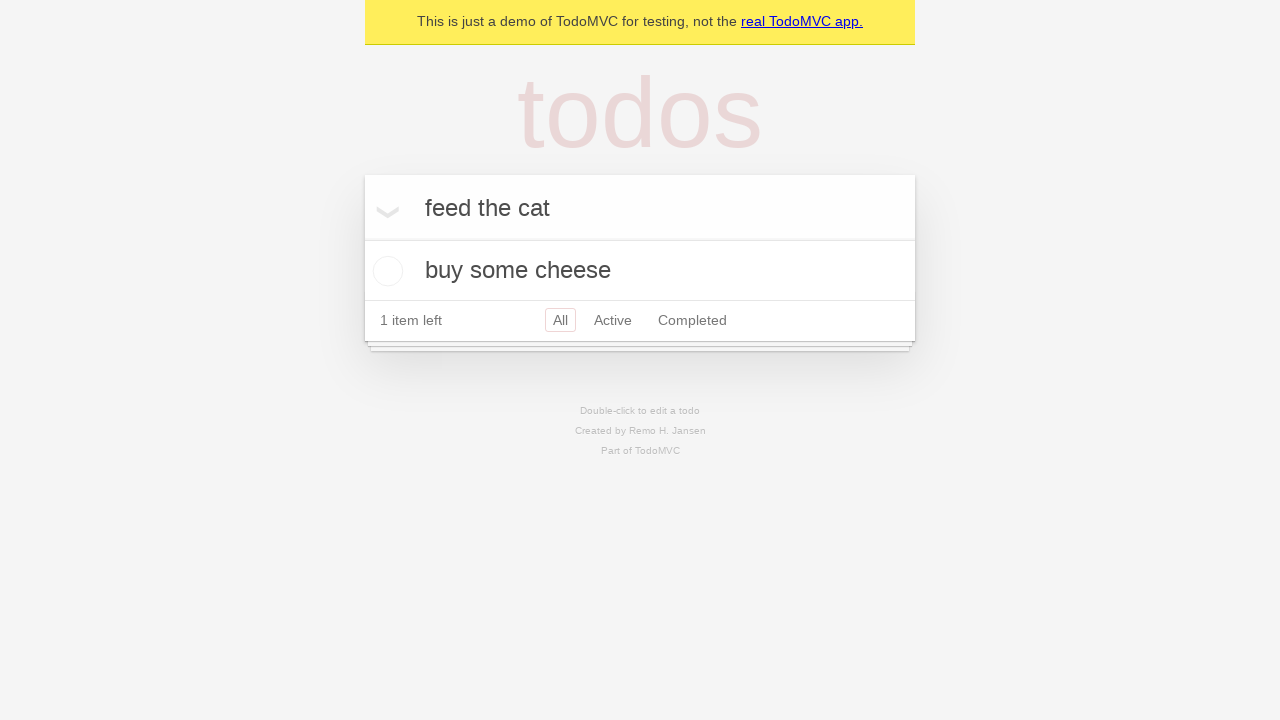

Pressed Enter to add second todo item on internal:attr=[placeholder="What needs to be done?"i]
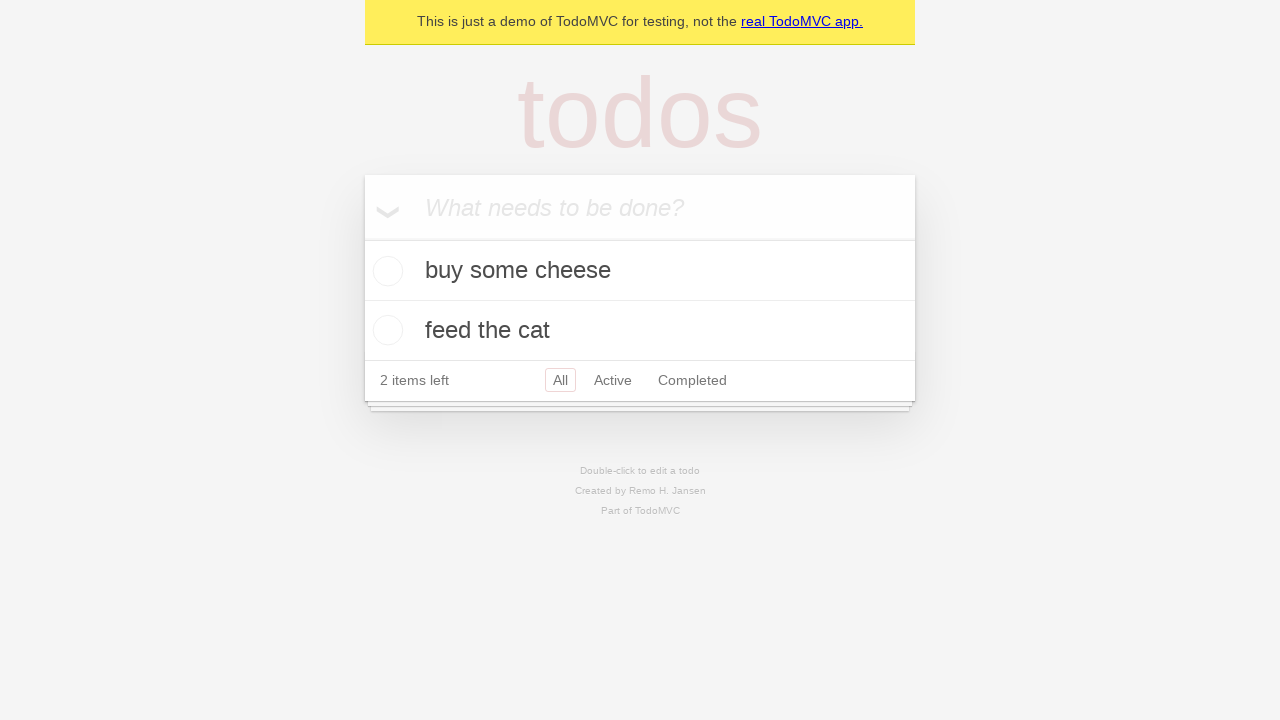

Filled todo input with 'book a doctors appointment' on internal:attr=[placeholder="What needs to be done?"i]
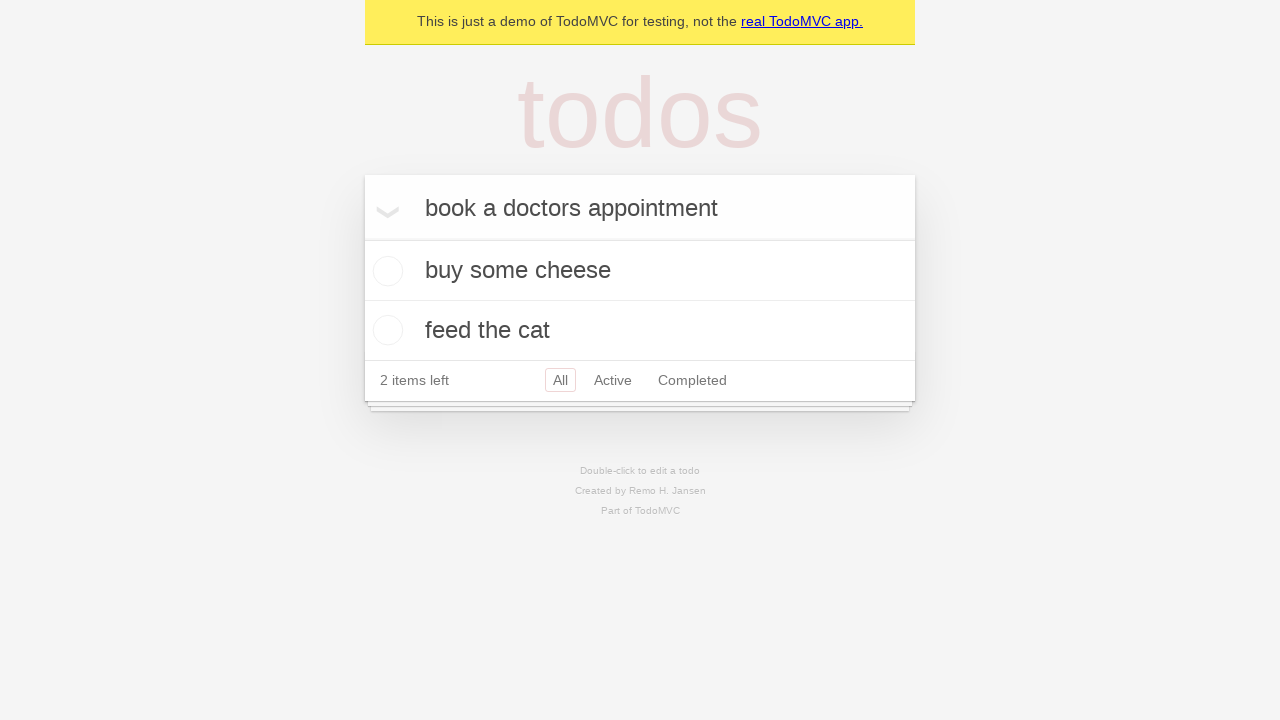

Pressed Enter to add third todo item on internal:attr=[placeholder="What needs to be done?"i]
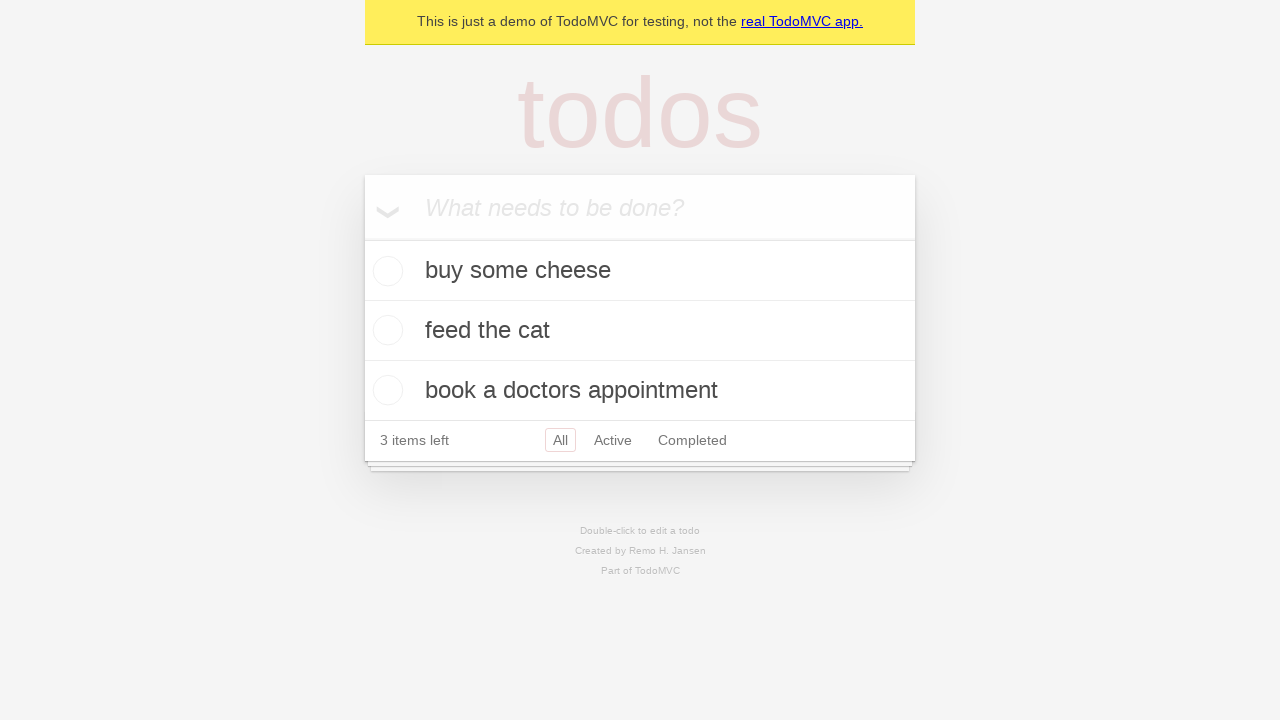

Verified all 3 todo items are visible with '3 items left' counter
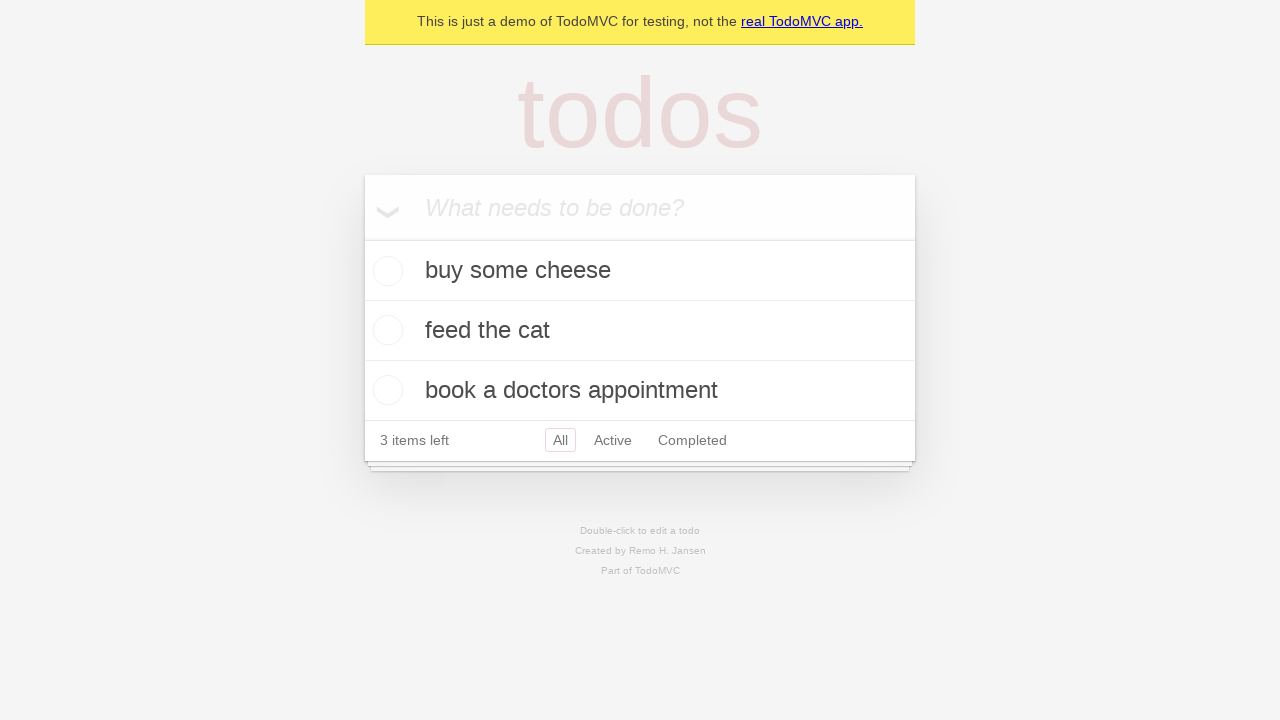

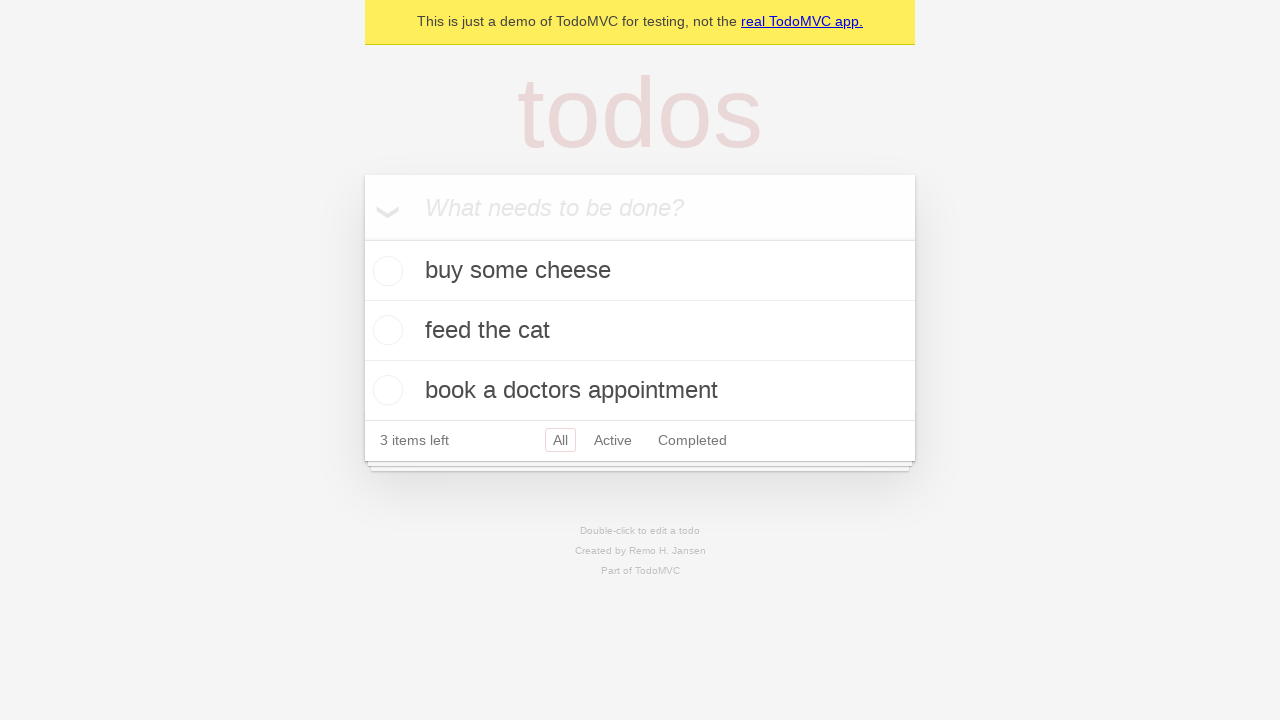